Tests multiple selection functionality on a DevExpress demo page by changing the selection mode to "Multiple" and then selecting multiple items from a list using Ctrl+Click.

Starting URL: https://demos.devexpress.com/aspxeditorsdemos/ListEditors/MultiSelect.aspx

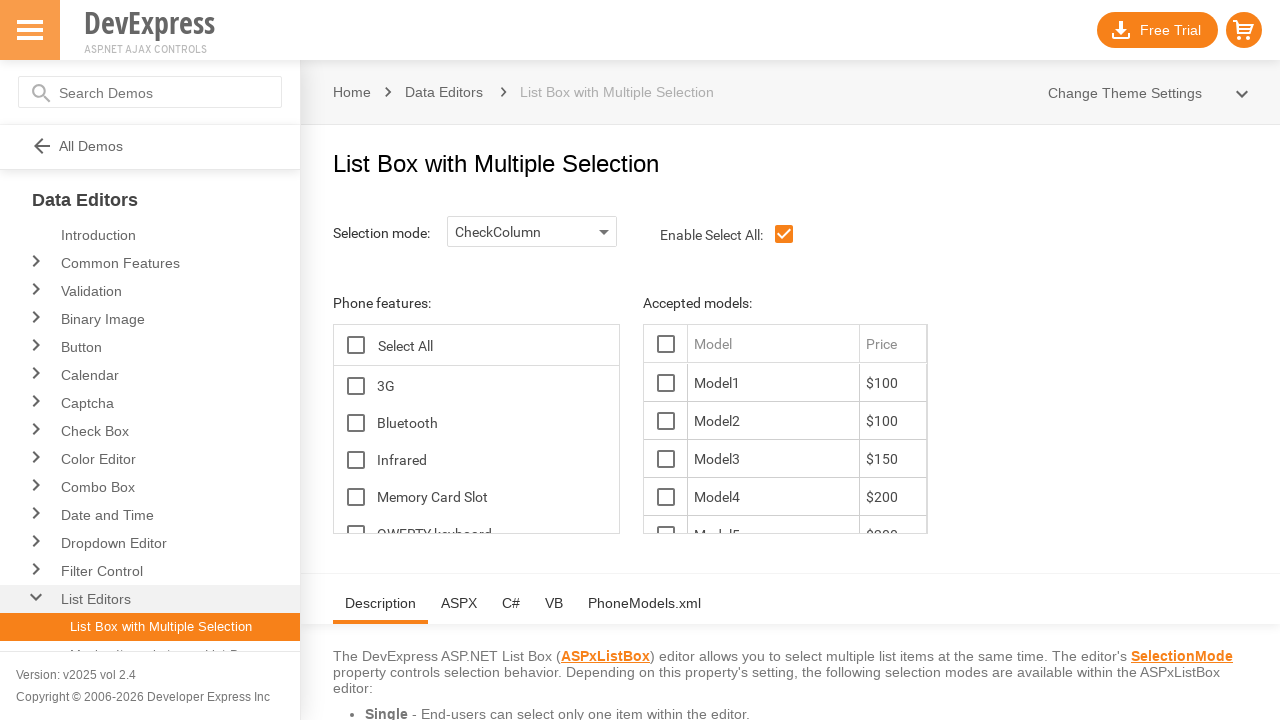

Clicked selection mode dropdown to open it at (604, 232) on #ControlOptionsTopHolder_lbSelectionMode_B-1
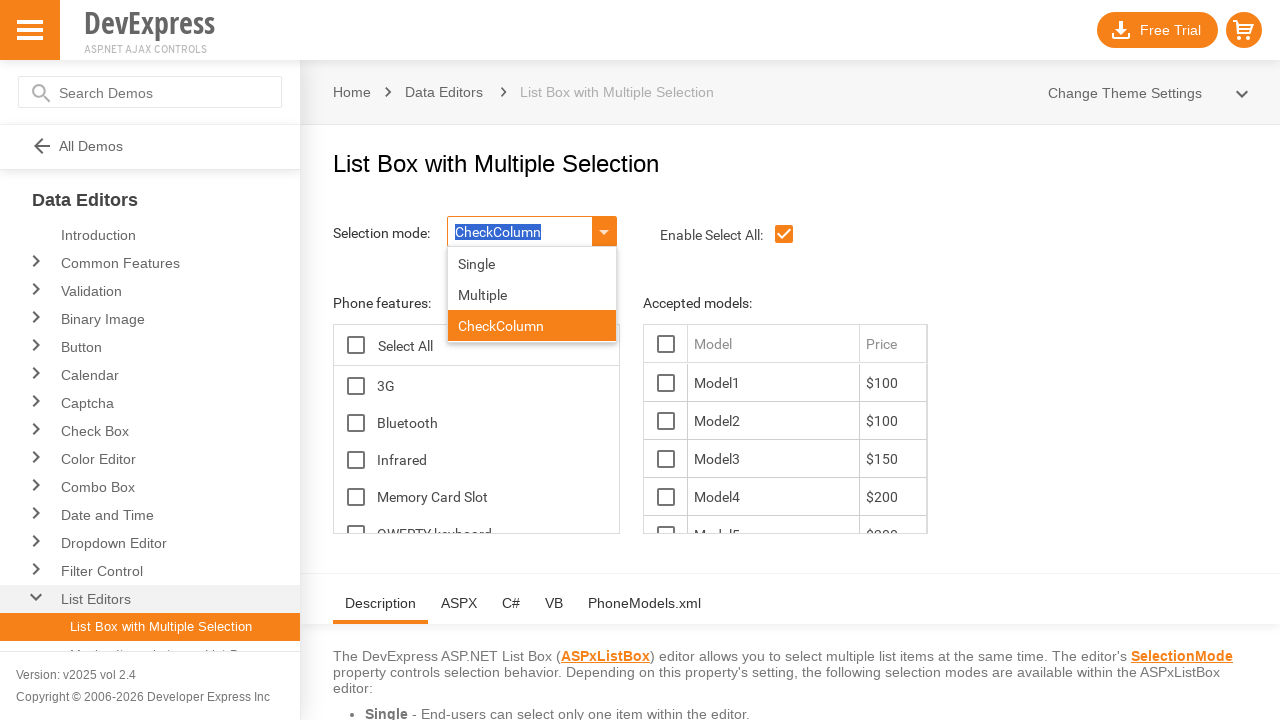

Waited for dropdown animation
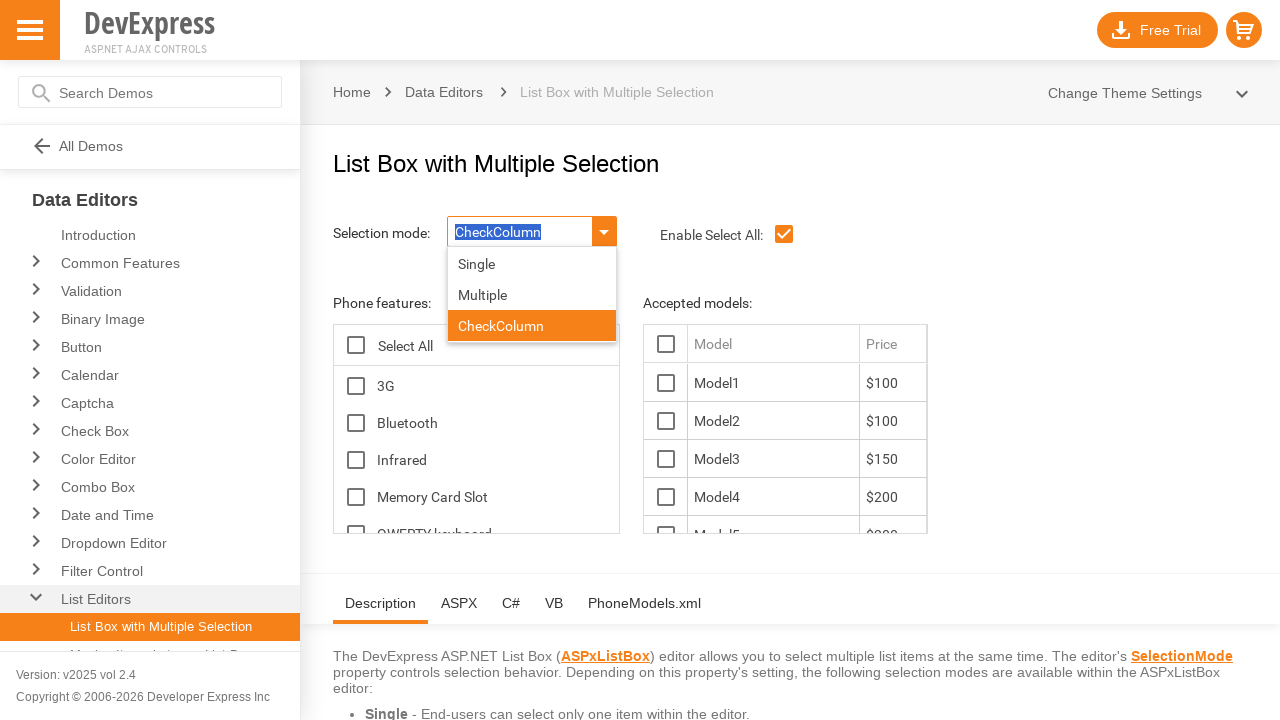

Selected 'Multiple' option from dropdown at (532, 294) on #ControlOptionsTopHolder_lbSelectionMode_DDD_L_LBI1T0
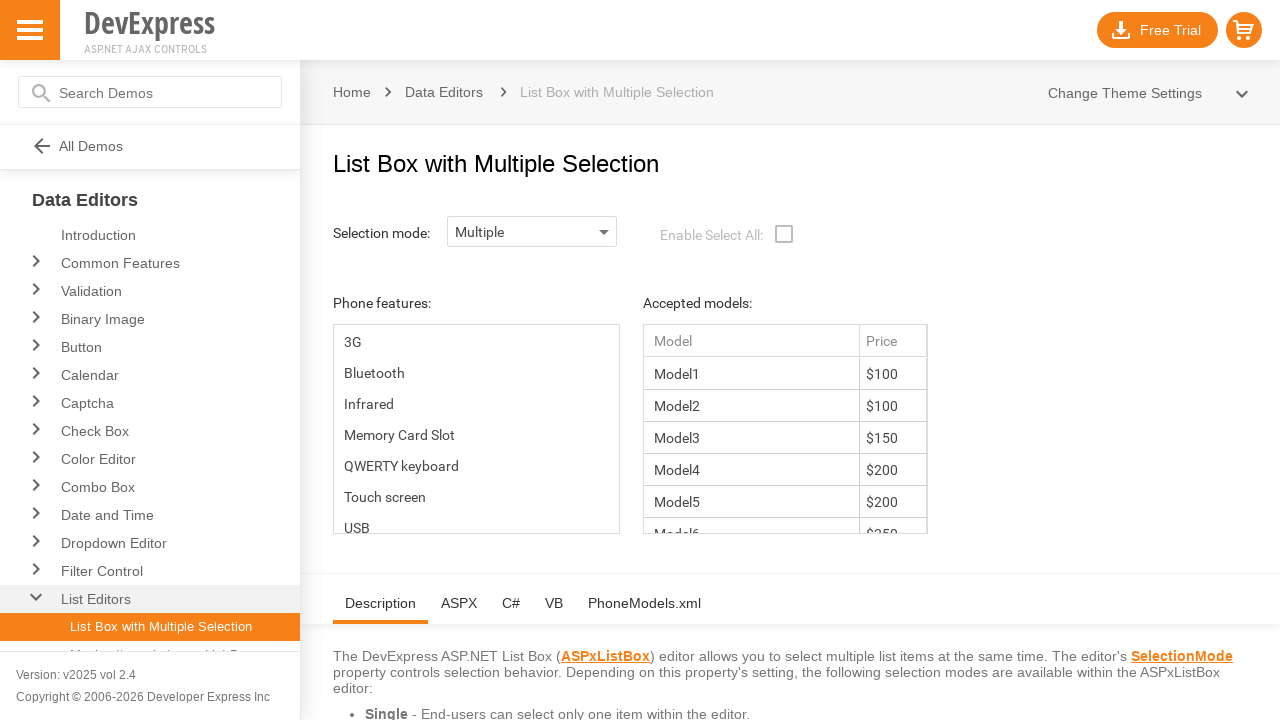

Waited for selection mode to change to Multiple
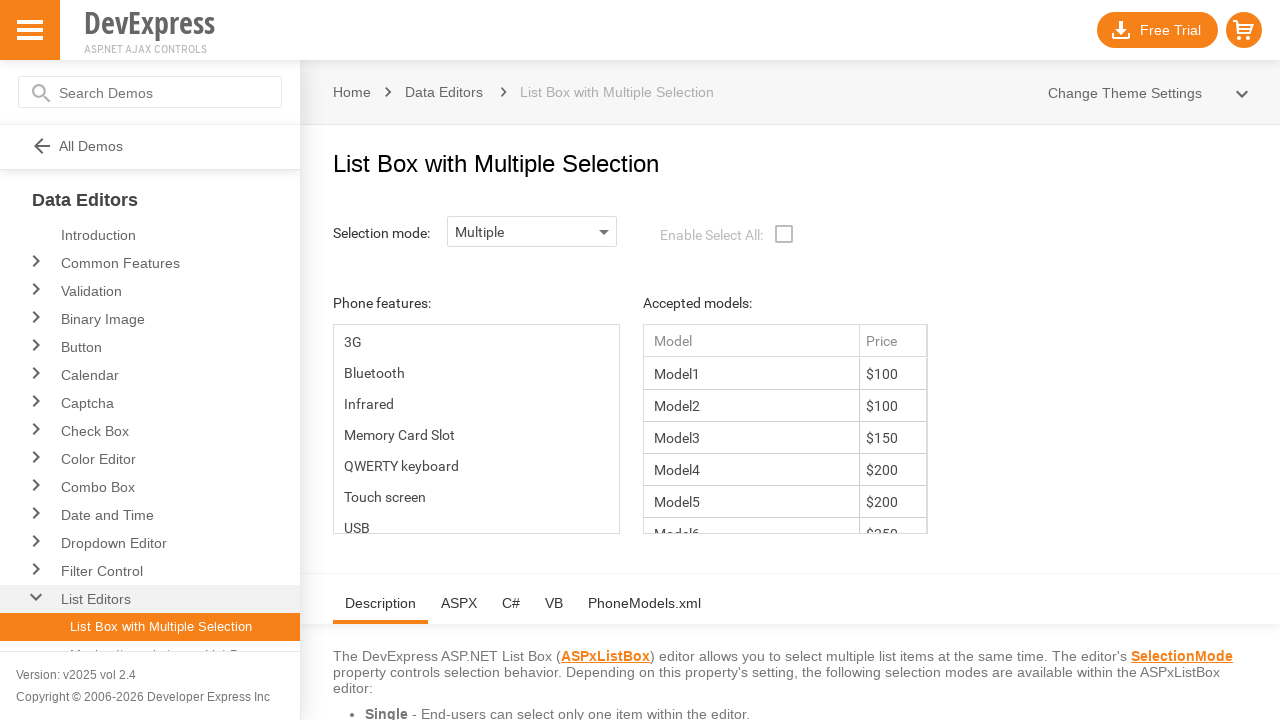

Waited for list to be ready
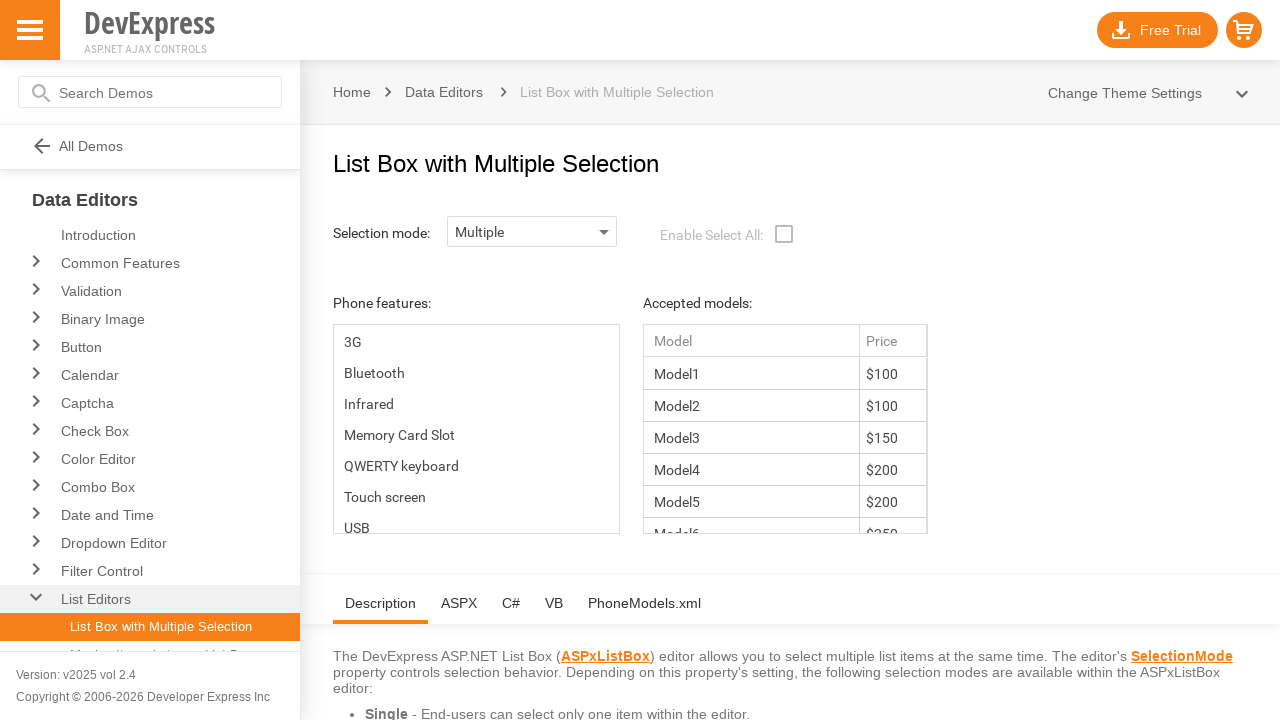

Retrieved all option elements from the list
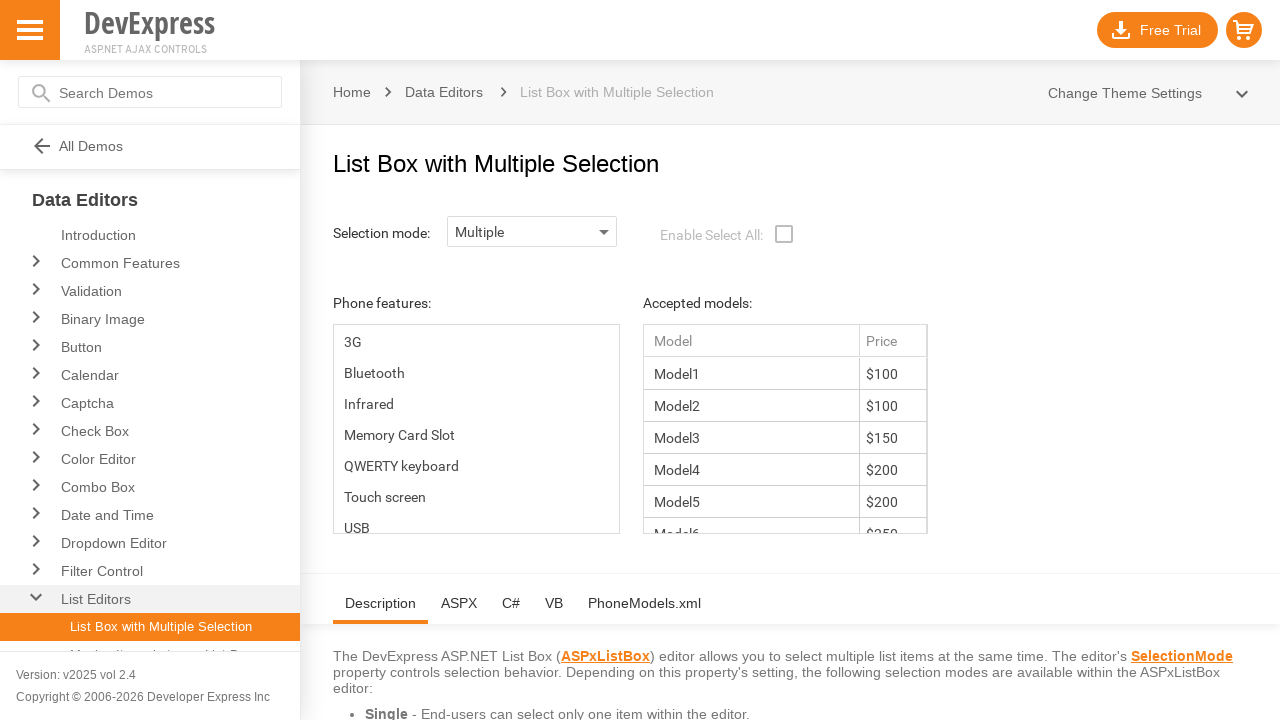

Clicked first option (index 0) at (476, 342) on #ContentHolder_lbFeatures_LBT td >> nth=0
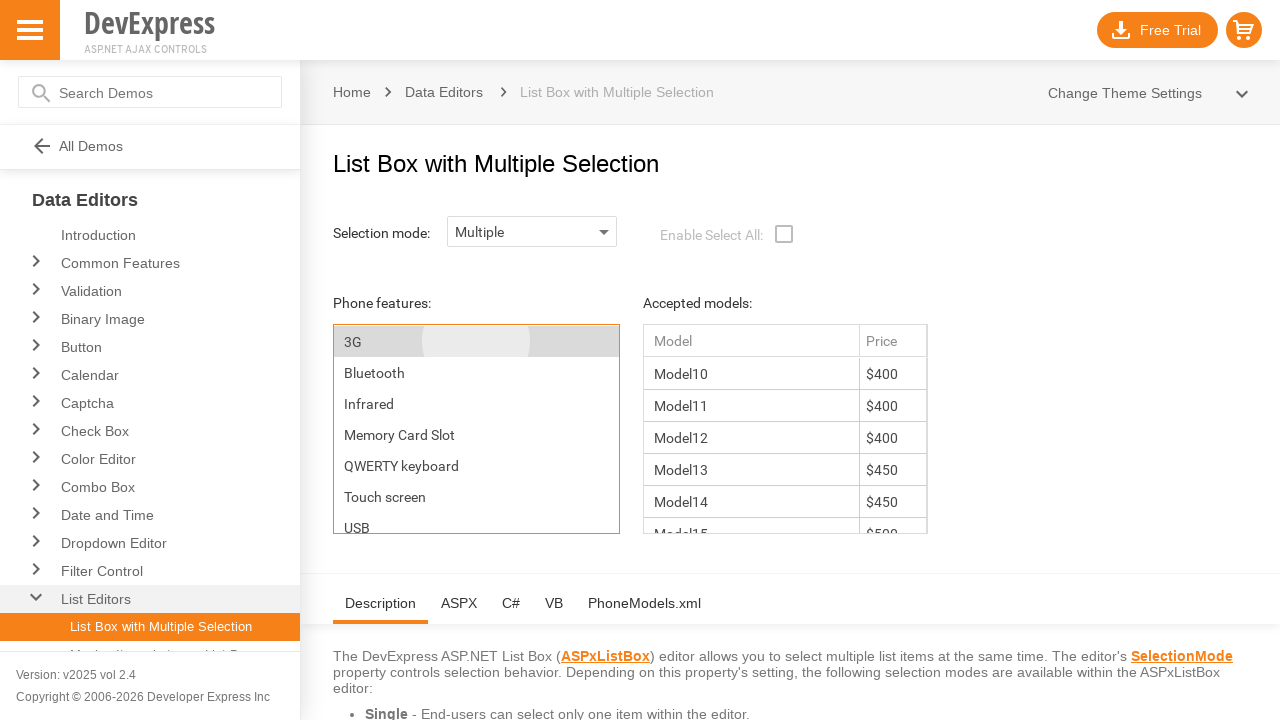

Ctrl+Clicked fourth option (index 3) to add to selection at (476, 404) on #ContentHolder_lbFeatures_LBT td >> nth=3
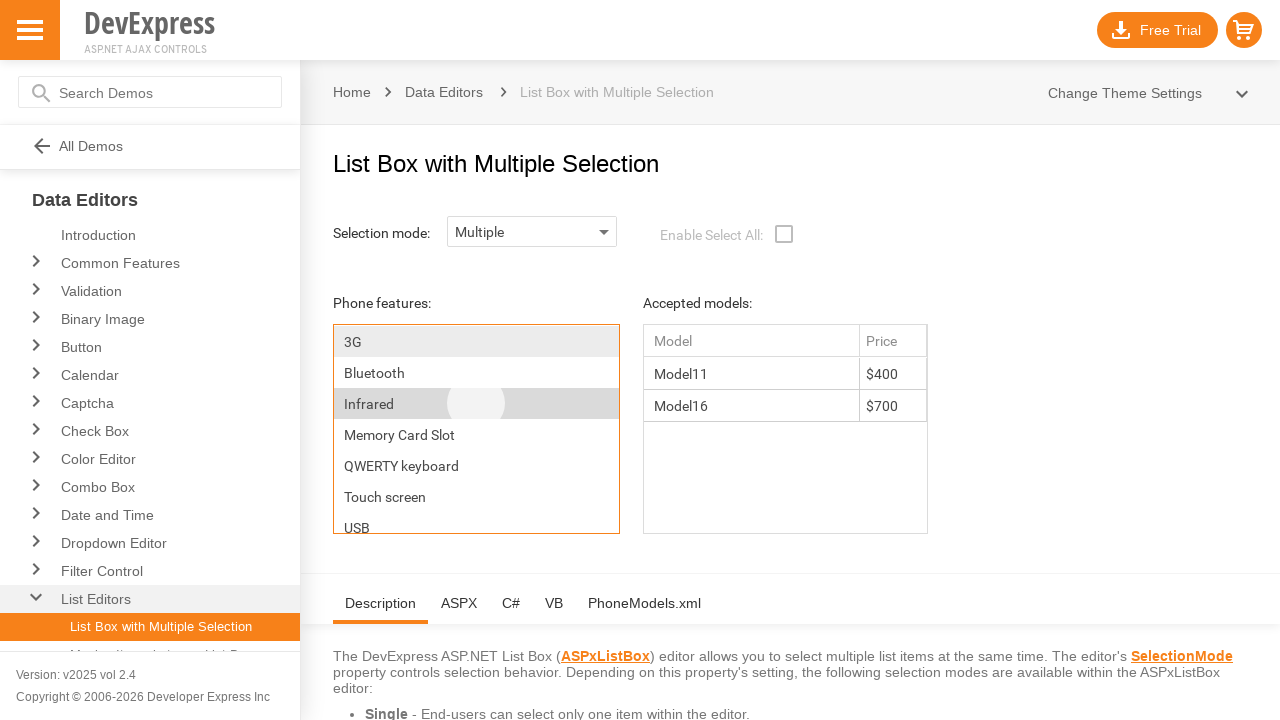

Ctrl+Clicked sixth option (index 5) to add to selection at (476, 466) on #ContentHolder_lbFeatures_LBT td >> nth=5
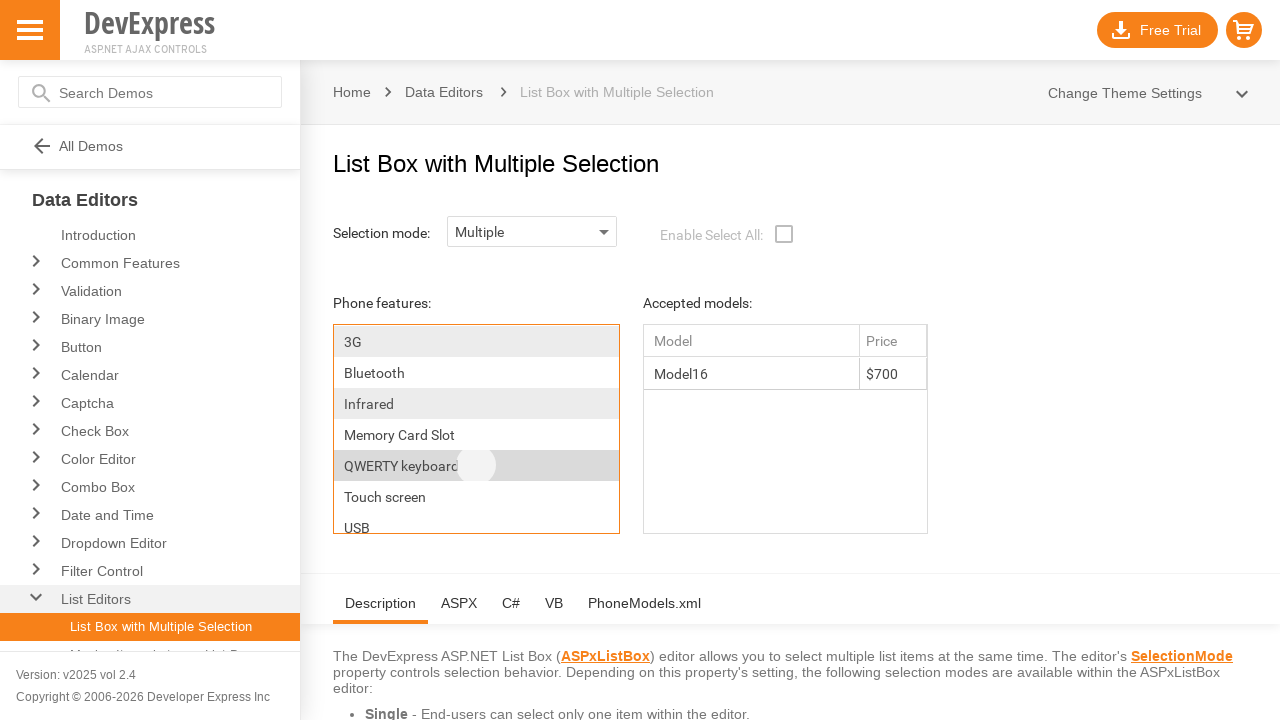

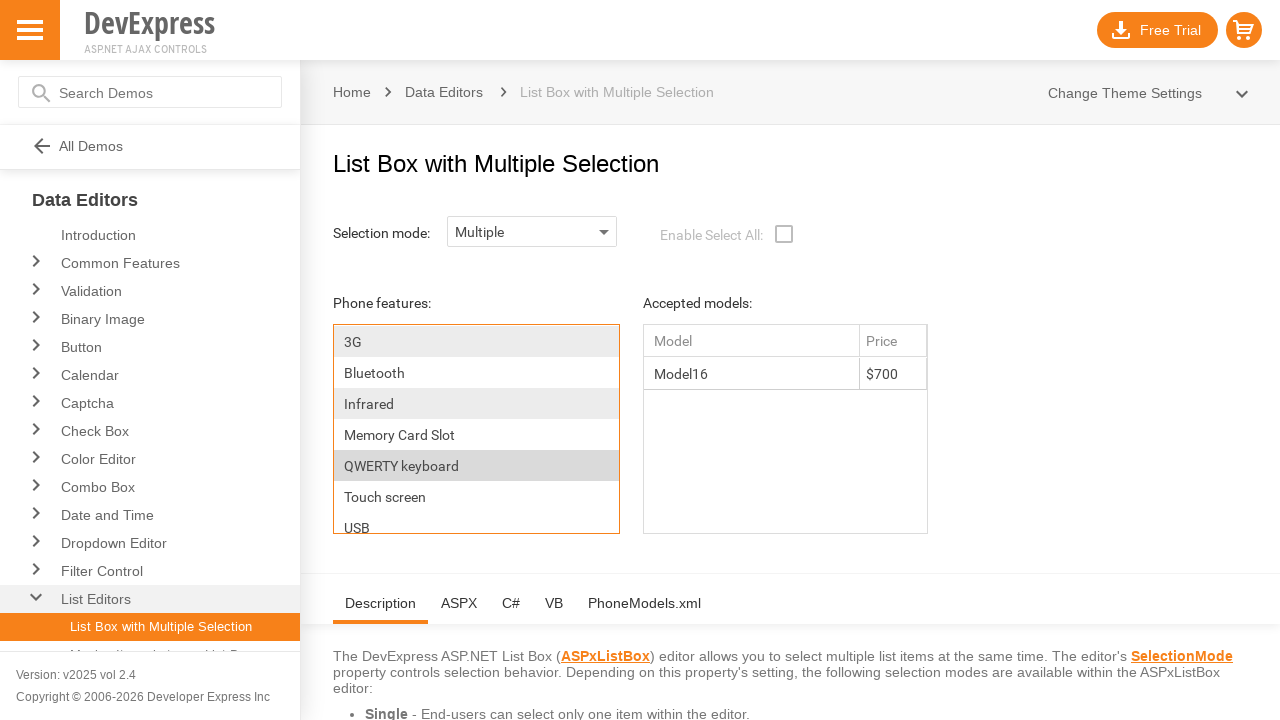